Tests multi-window/tab browser handling by opening a new tab, navigating to a different URL in the new tab, and switching back to the original window.

Starting URL: https://rahulshettyacademy.com/angularpractice/

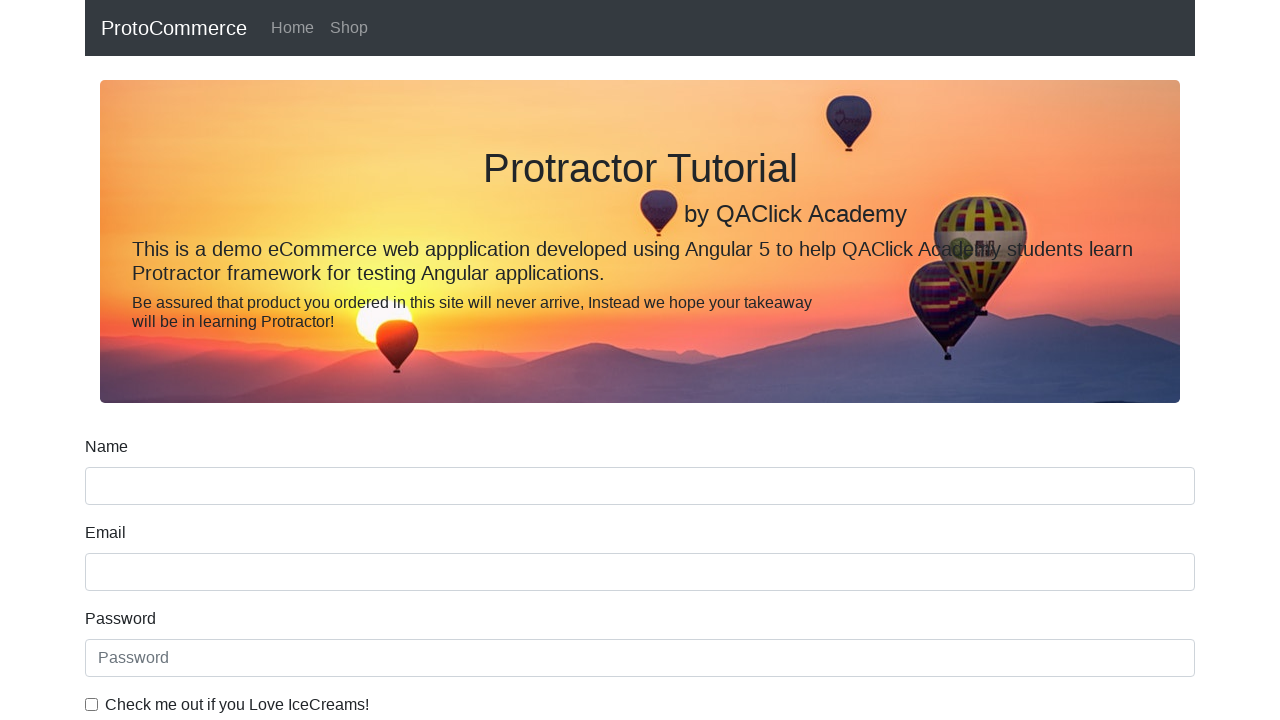

Opened a new tab/window
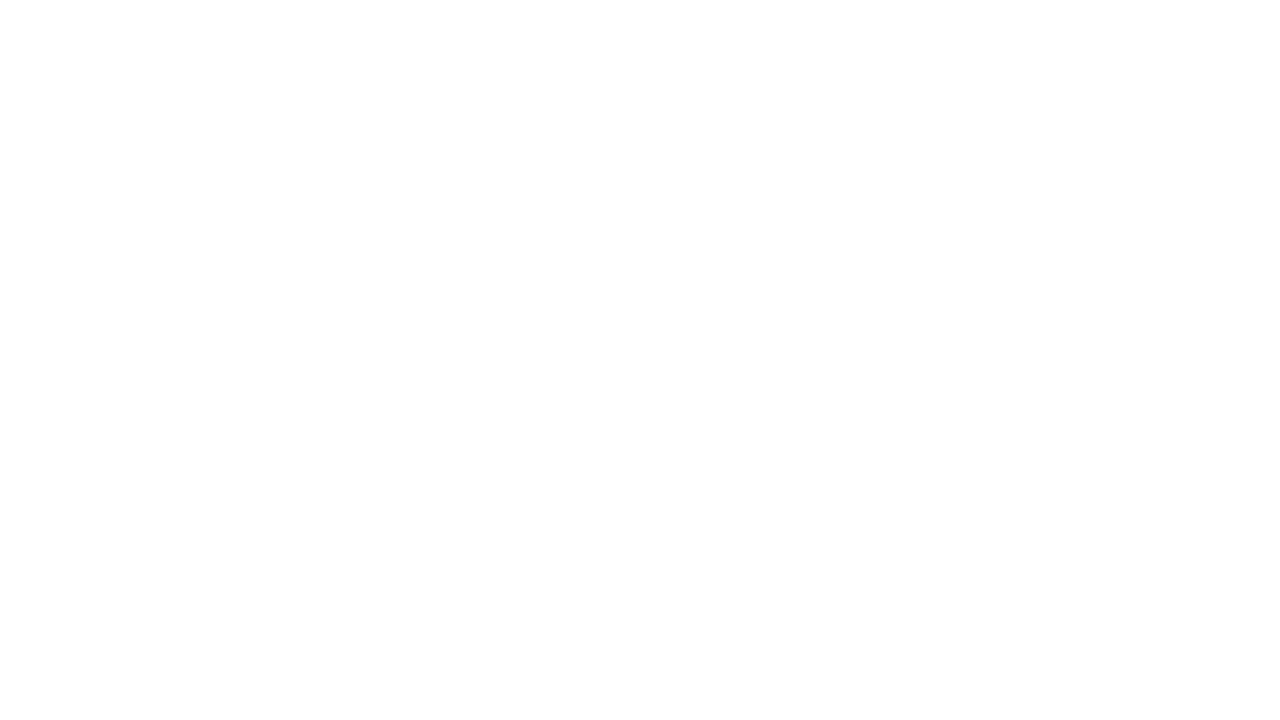

Navigated to courses page in new tab
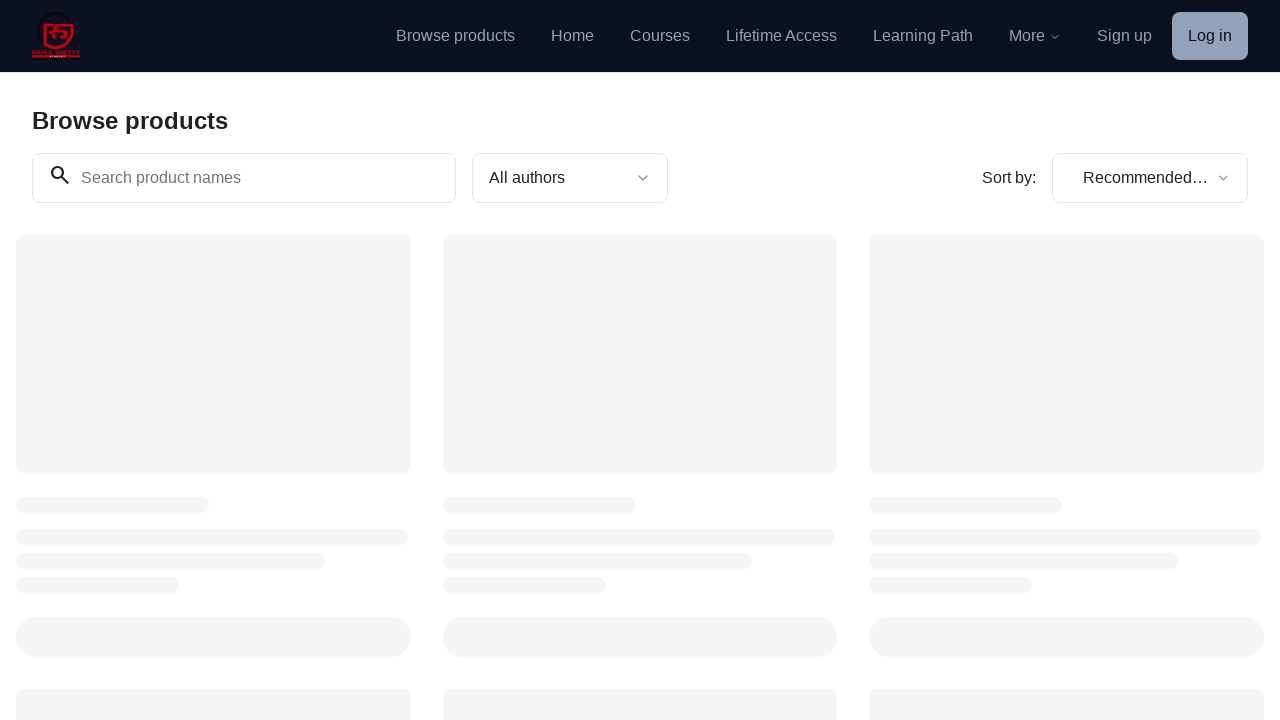

Courses page loaded (domcontentloaded)
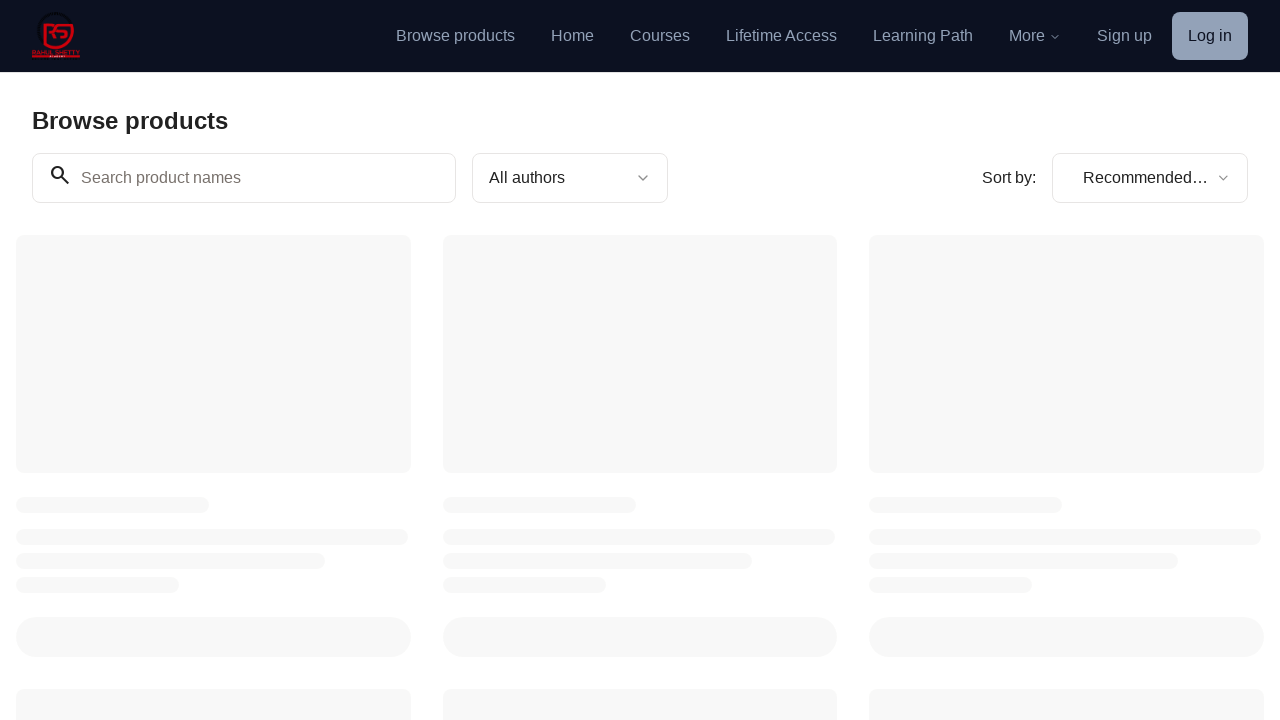

Switched back to original window/tab
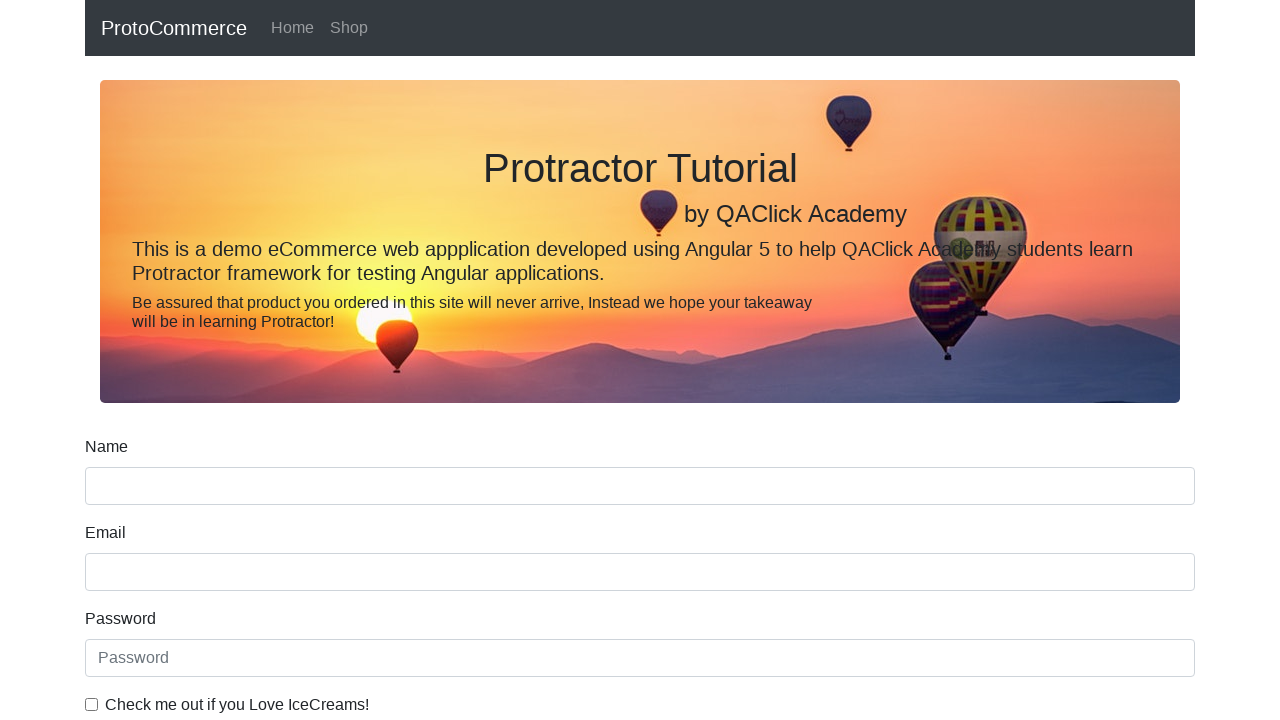

Original page confirmed loaded (domcontentloaded)
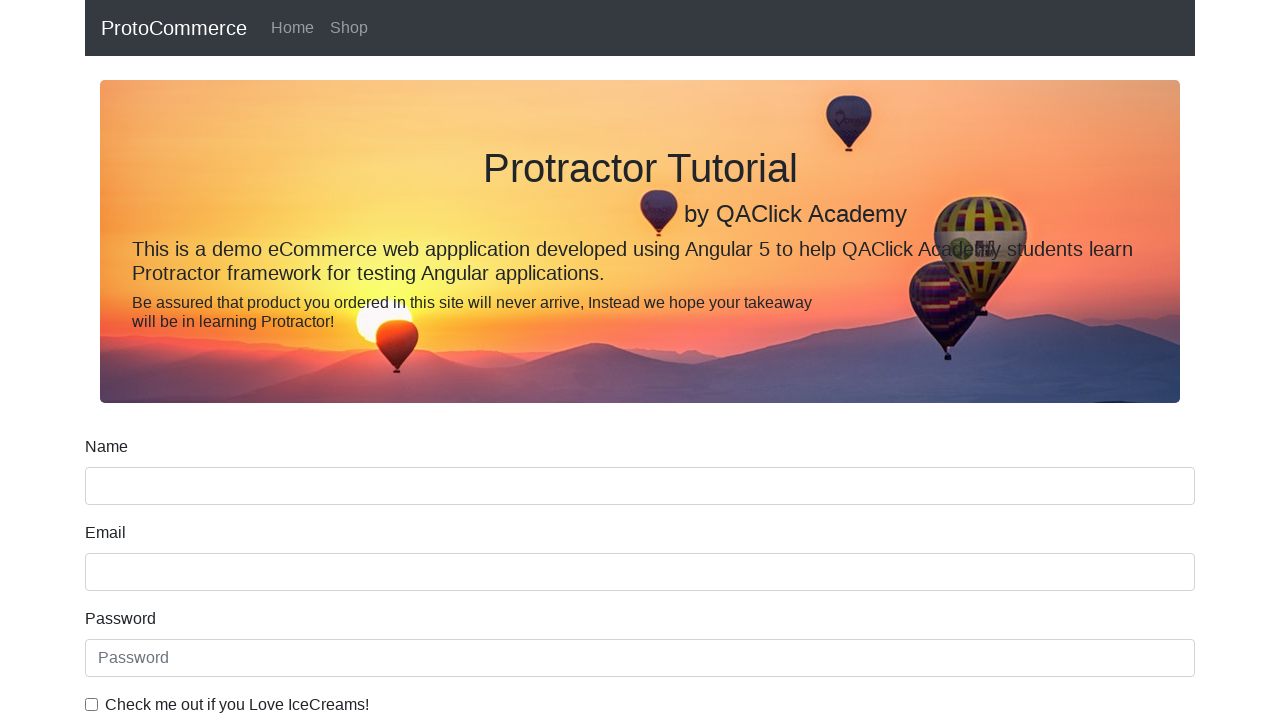

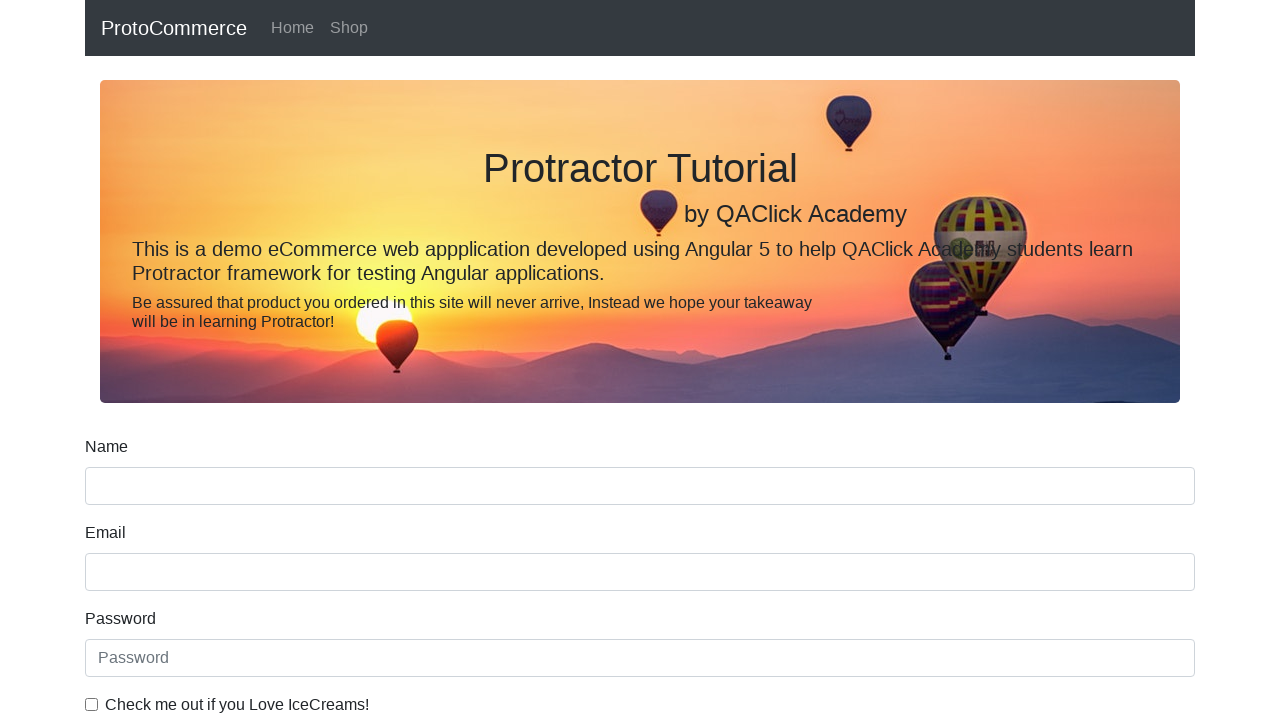